Tests drag and drop functionality by dragging an element from one box to another

Starting URL: https://www.qa-practice.com/elements/dragndrop/boxes

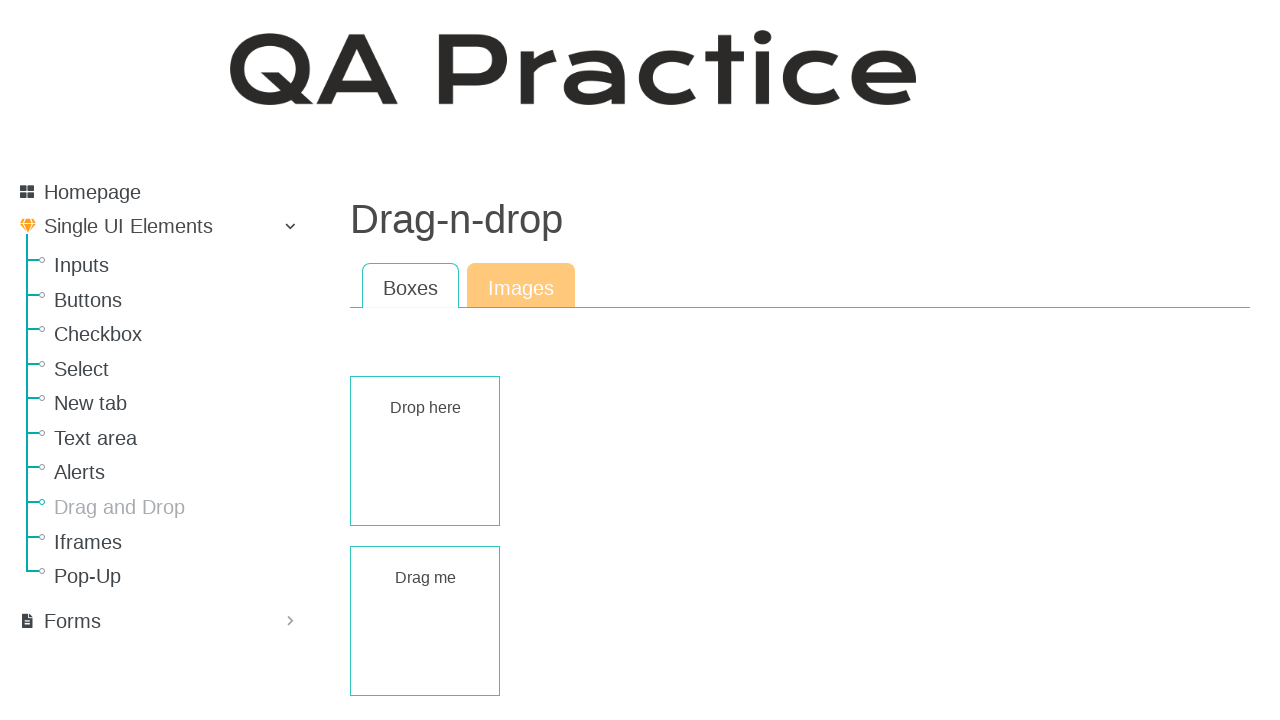

Scrolled to bottom of page
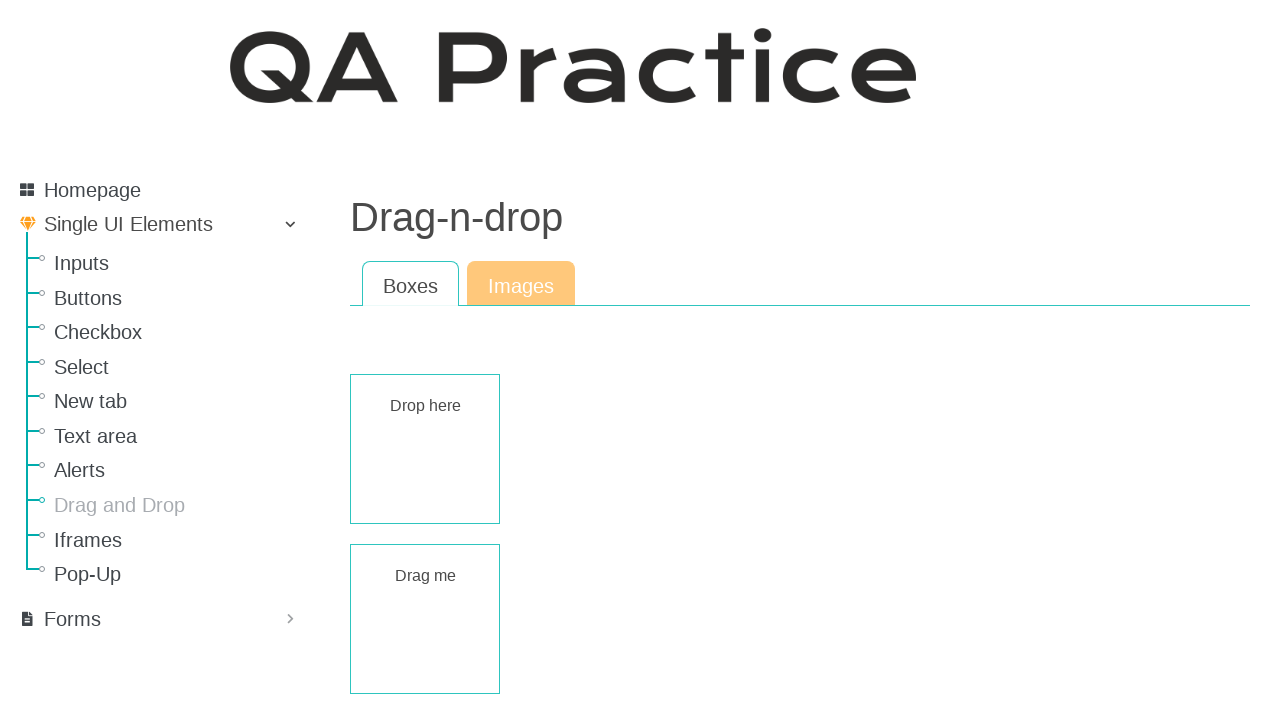

Draggable element is ready
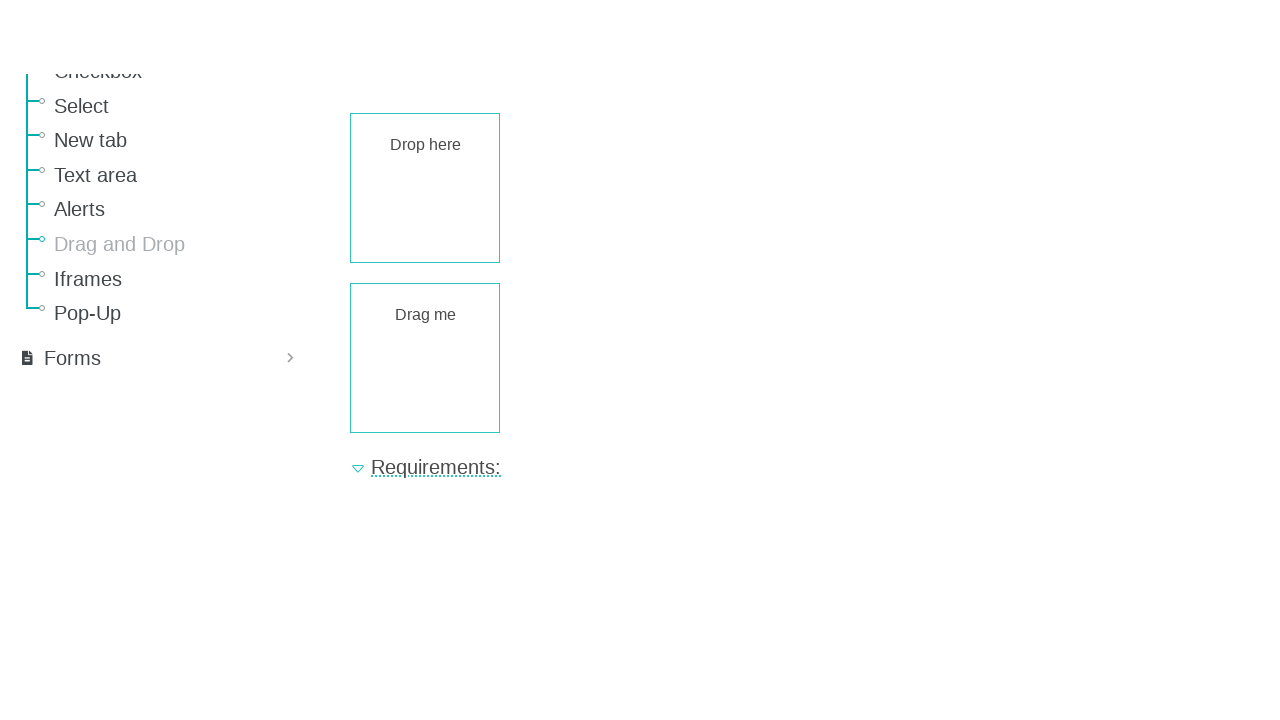

Dragged element from source box to target box at (425, 75)
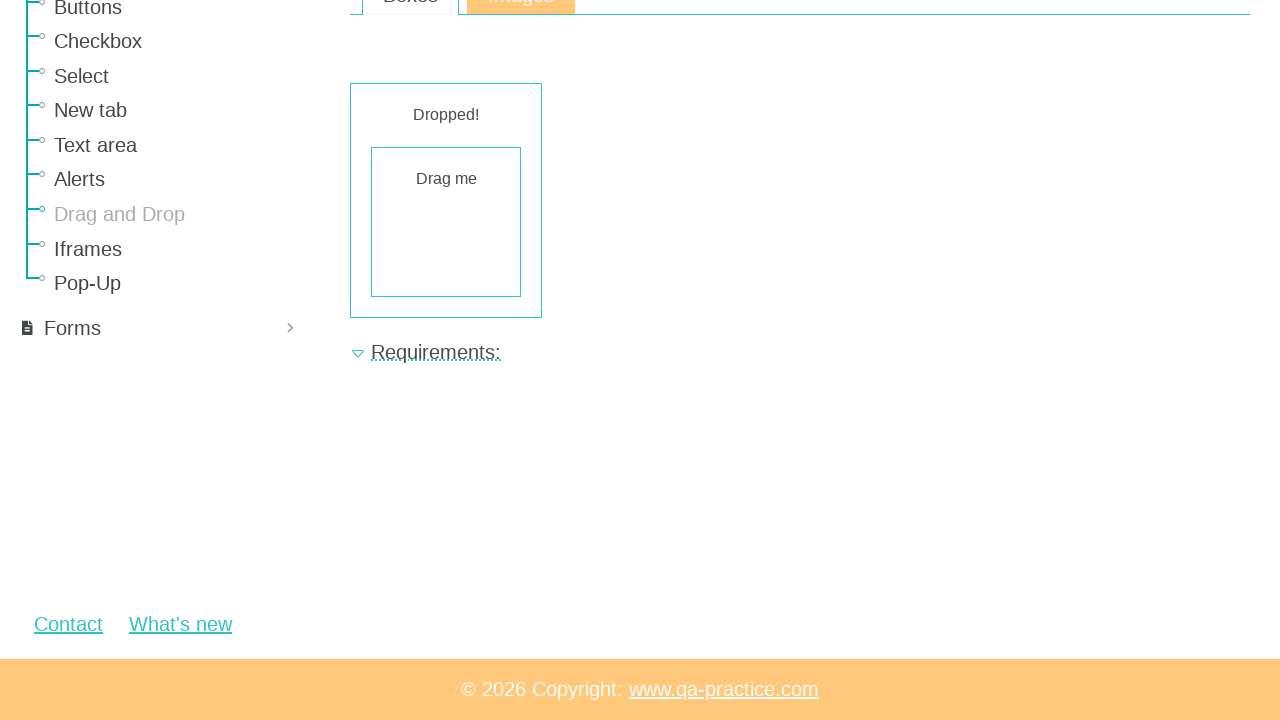

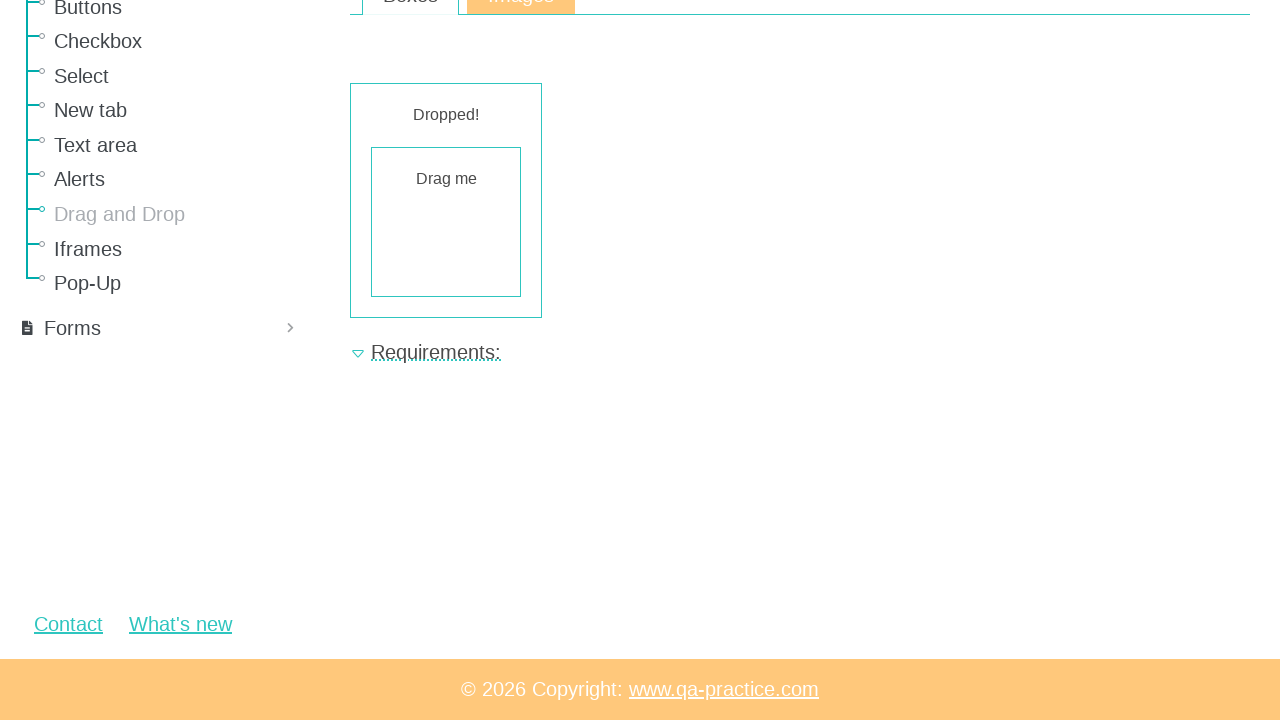